Tests window handling by clicking a link that opens a new window, then switching between windows to verify content in each

Starting URL: https://the-internet.herokuapp.com/windows

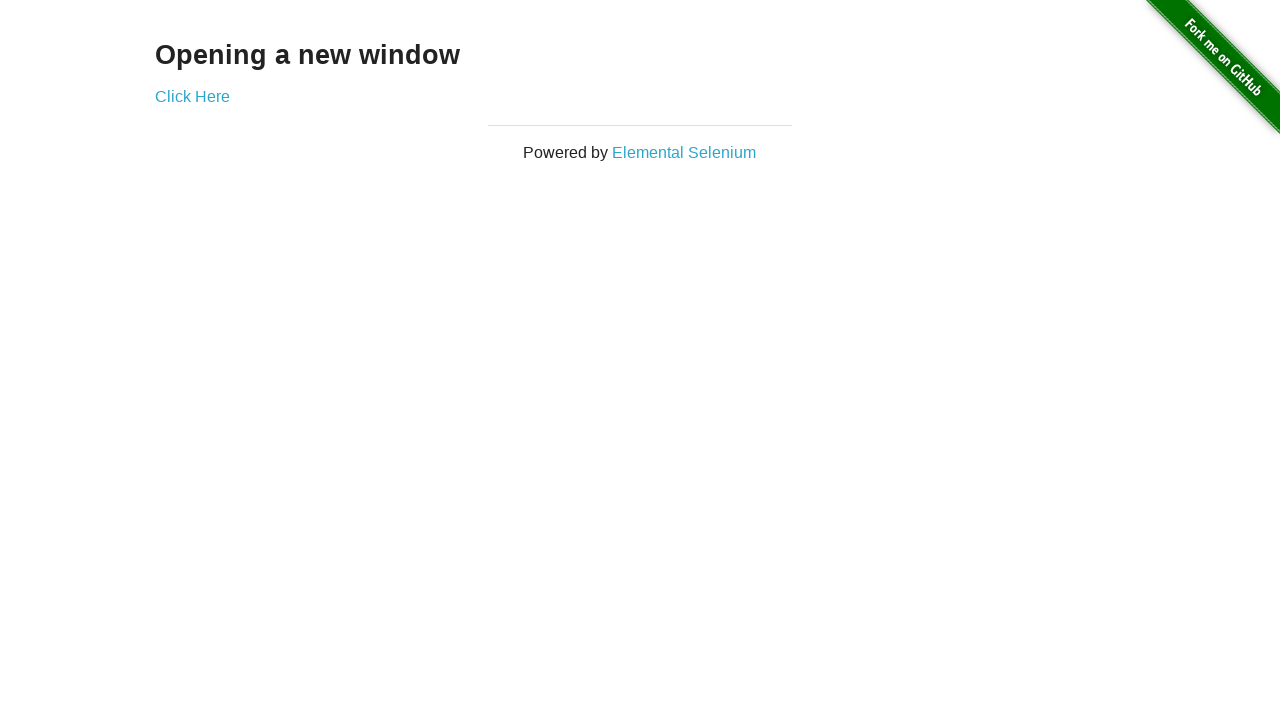

Clicked 'Click Here' link to open new window at (192, 96) on text=Click Here
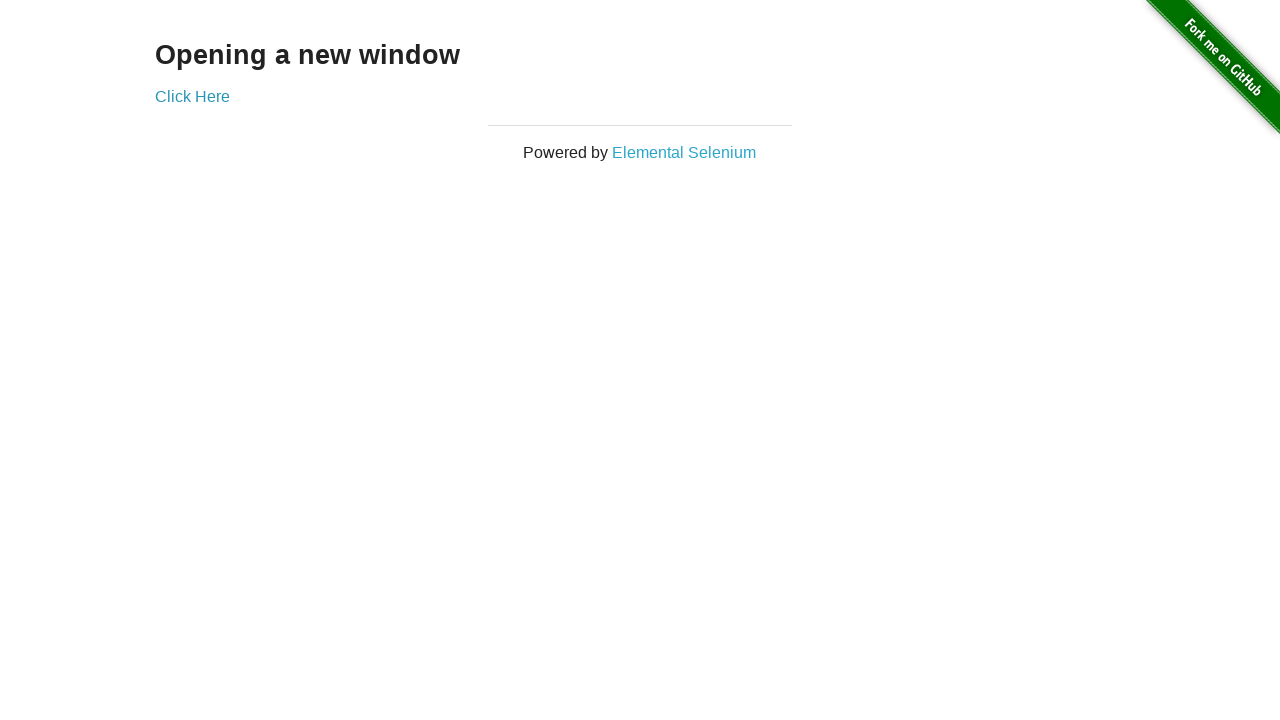

New window/tab opened after clicking link at (192, 96) on text=Click Here
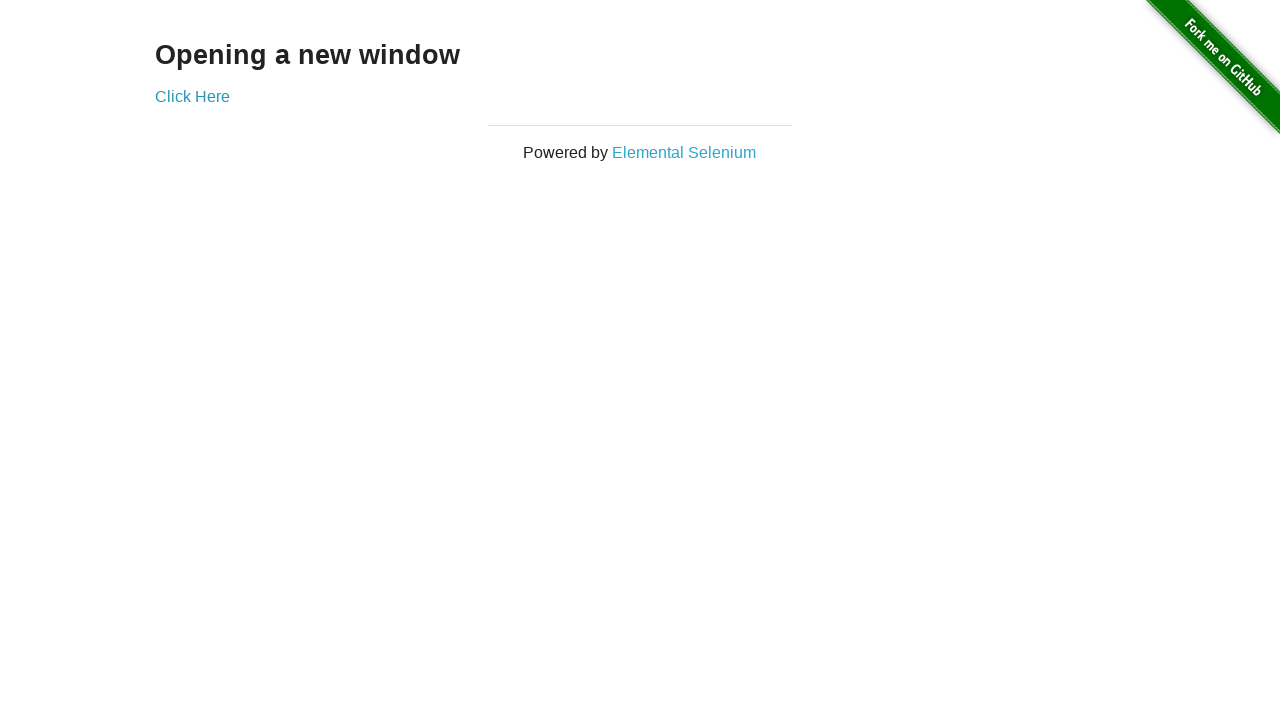

Captured reference to new page object
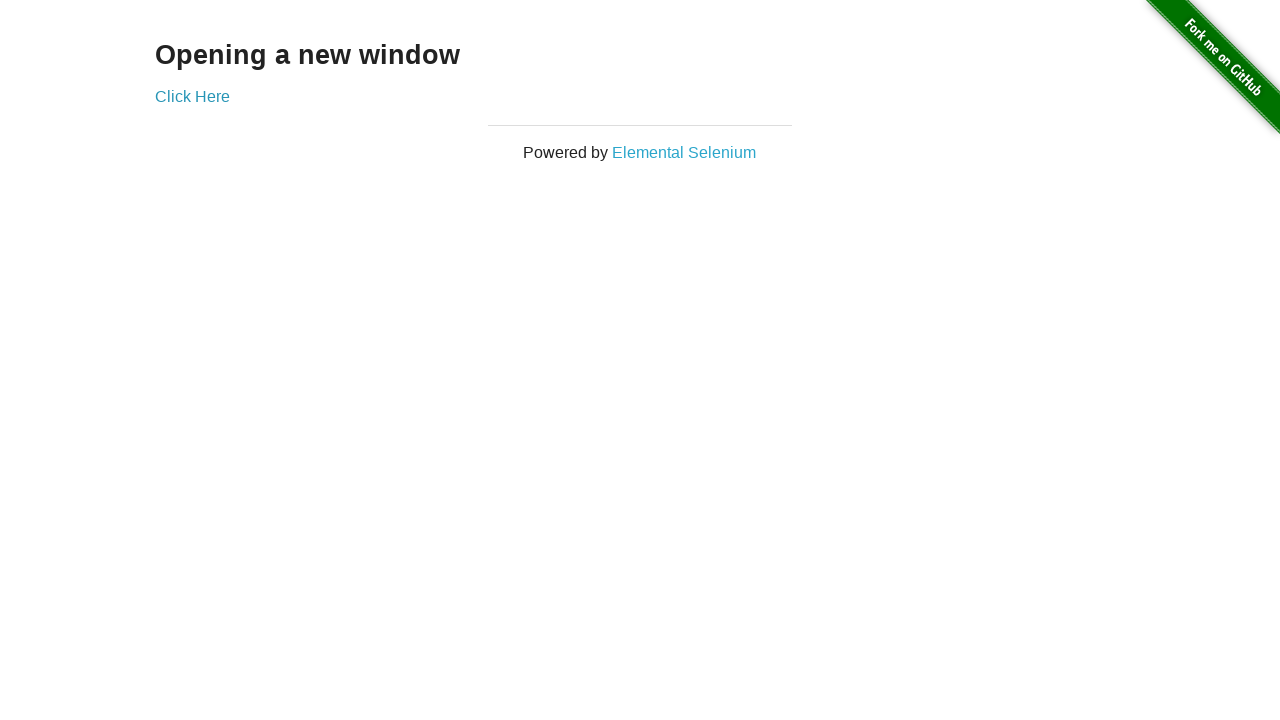

New page finished loading
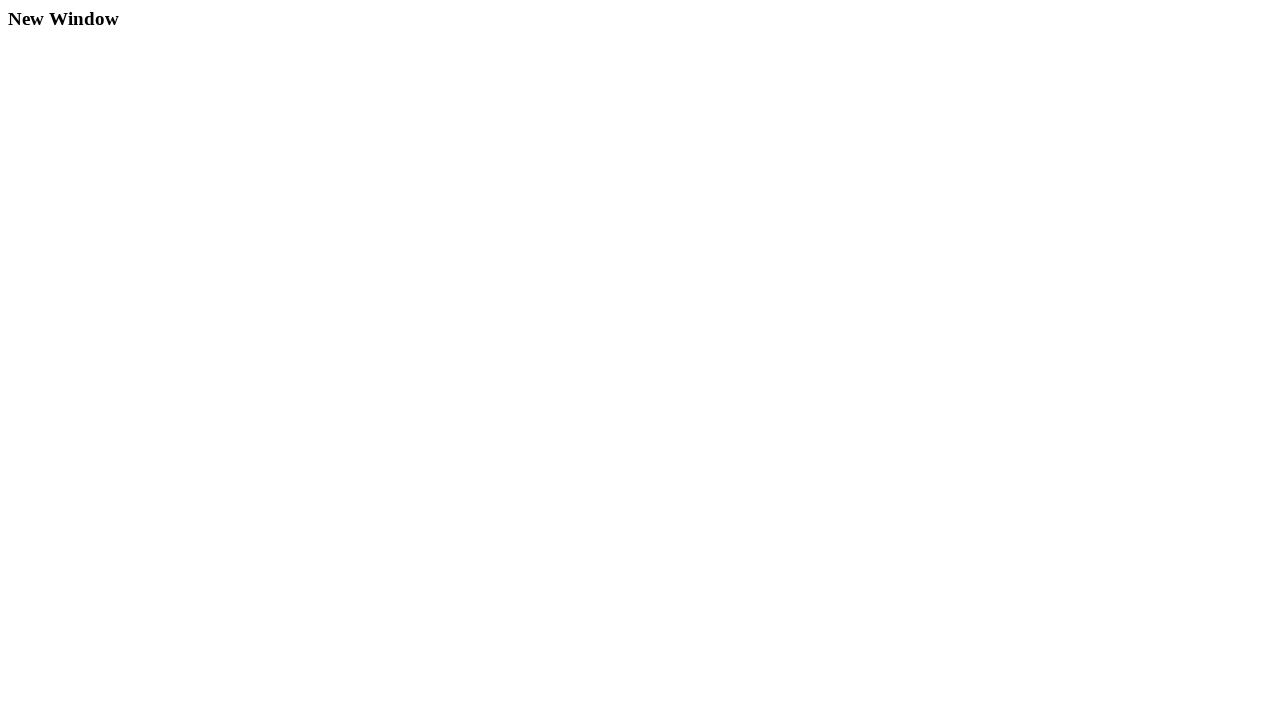

Verified 'New Window' text found in new page content
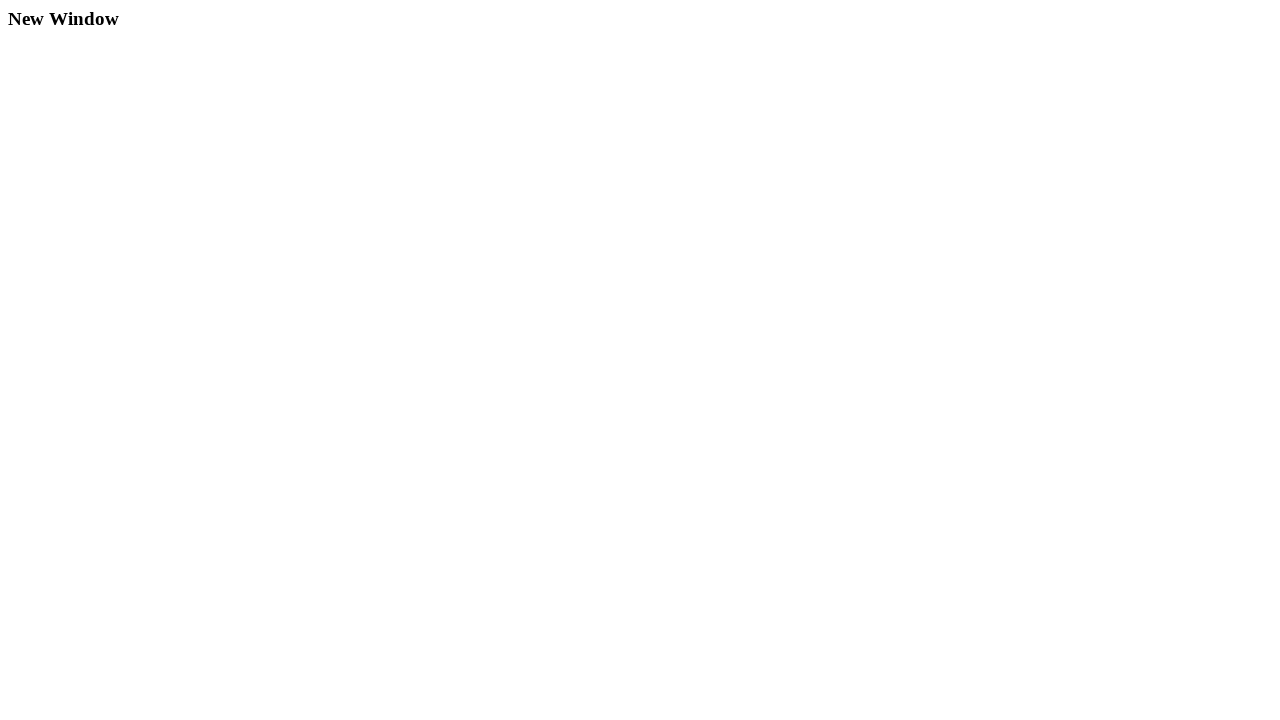

Verified 'The Internet' title found in original page
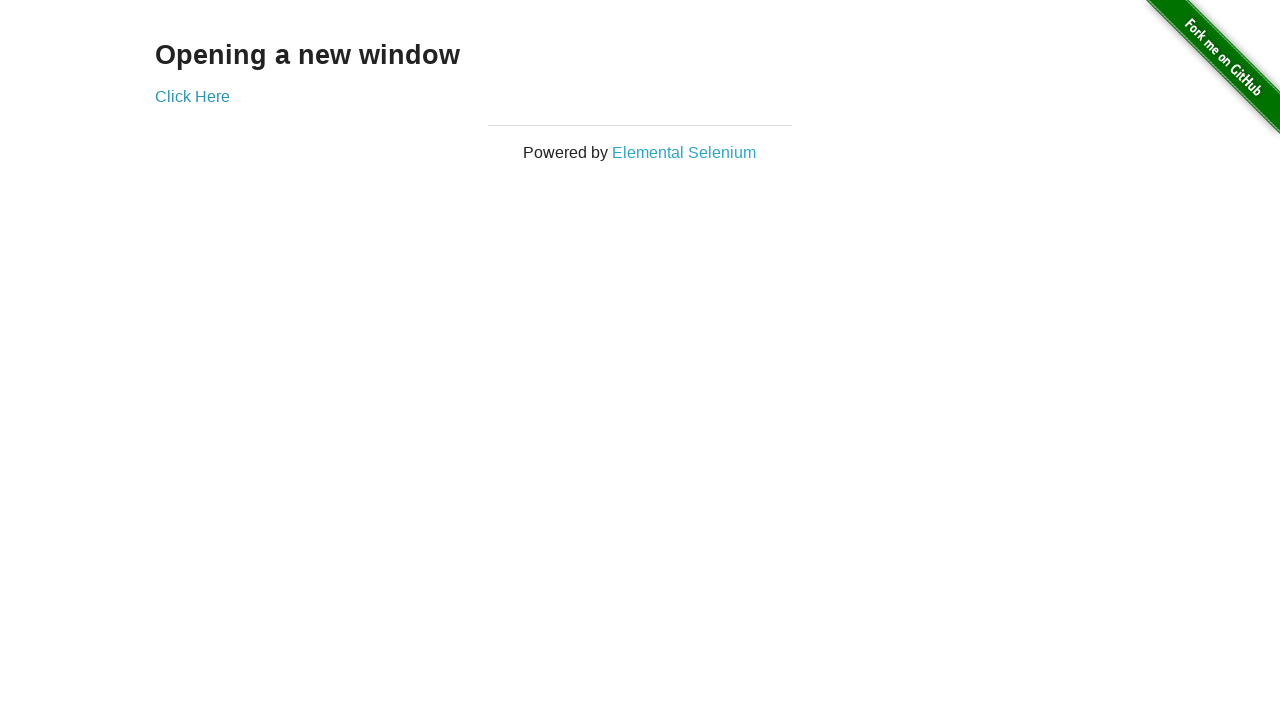

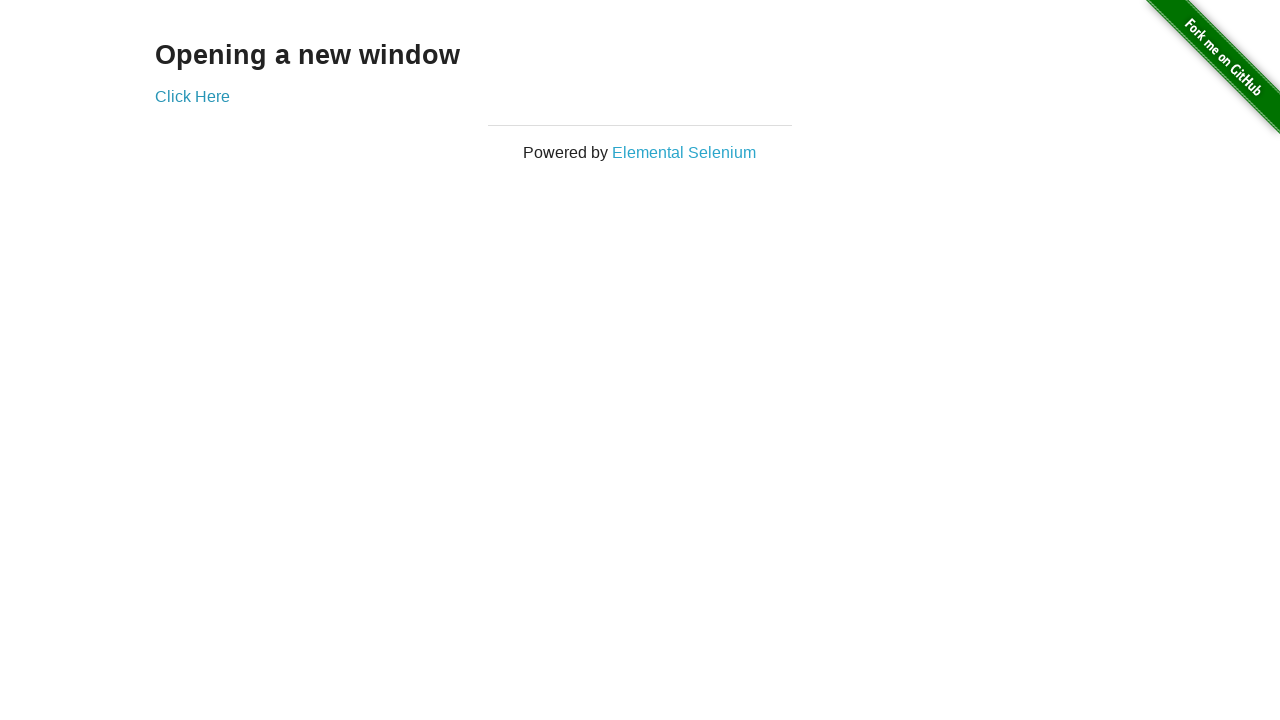